Tests the default selected option in a dropdown menu

Starting URL: https://bonigarcia.dev/selenium-webdriver-java/

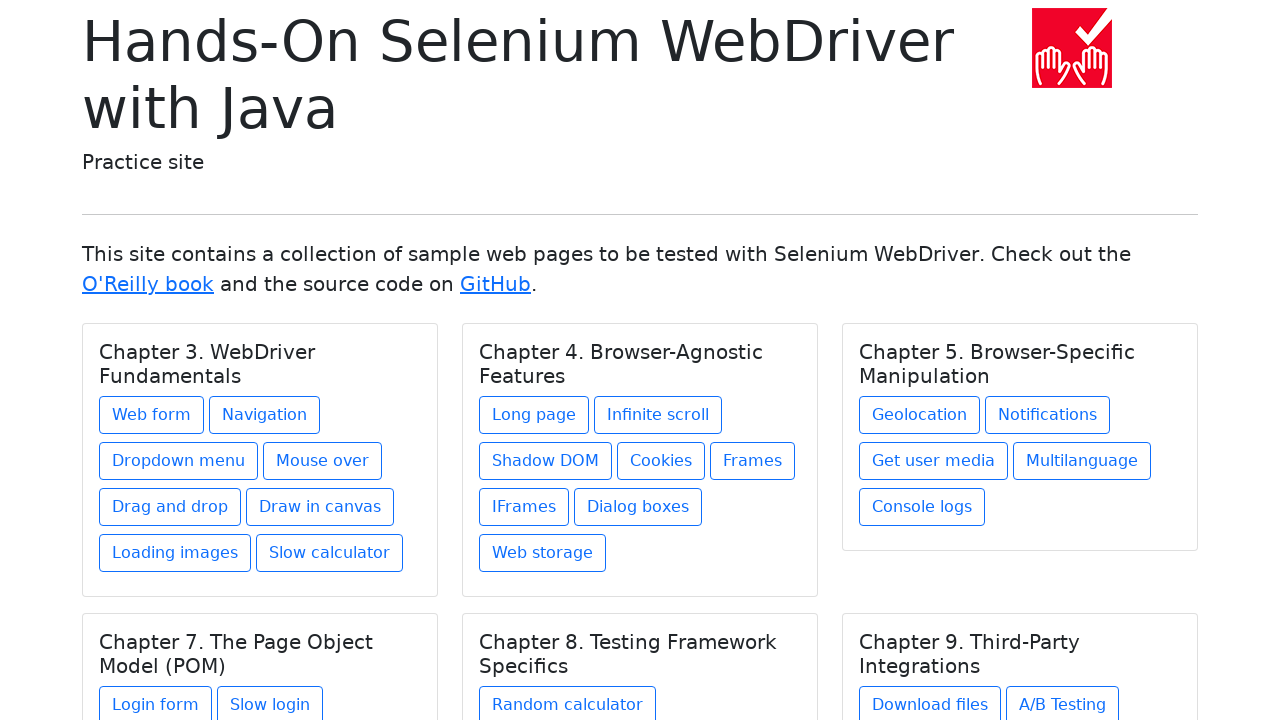

Clicked 'Web form' link to navigate to the form page at (152, 415) on text=Web form
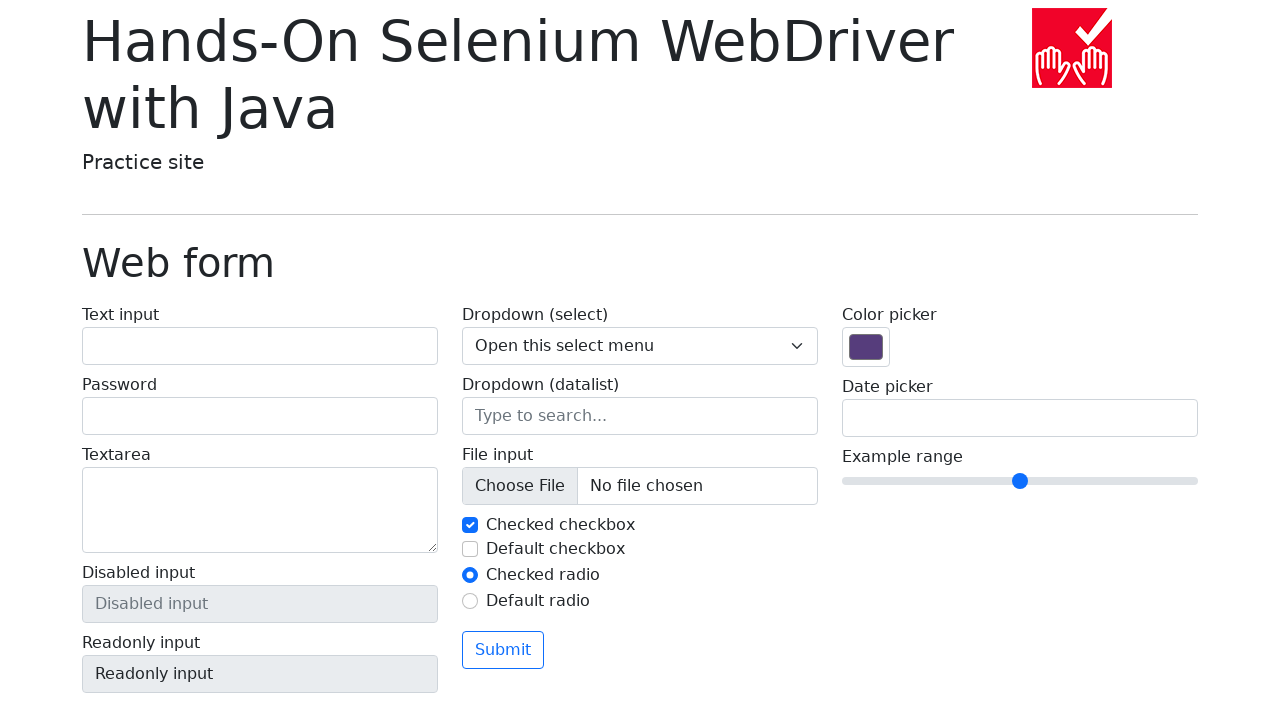

Retrieved the selected option text from the dropdown menu
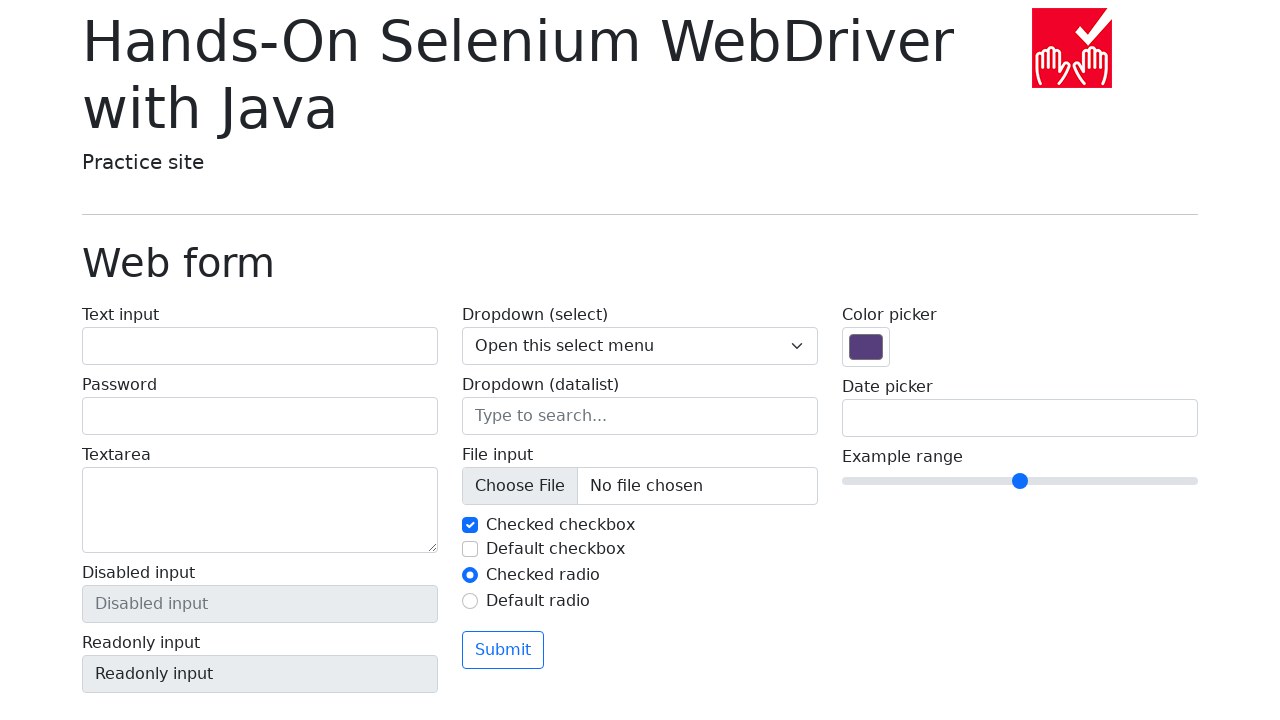

Verified that the default selected option is 'Open this select menu'
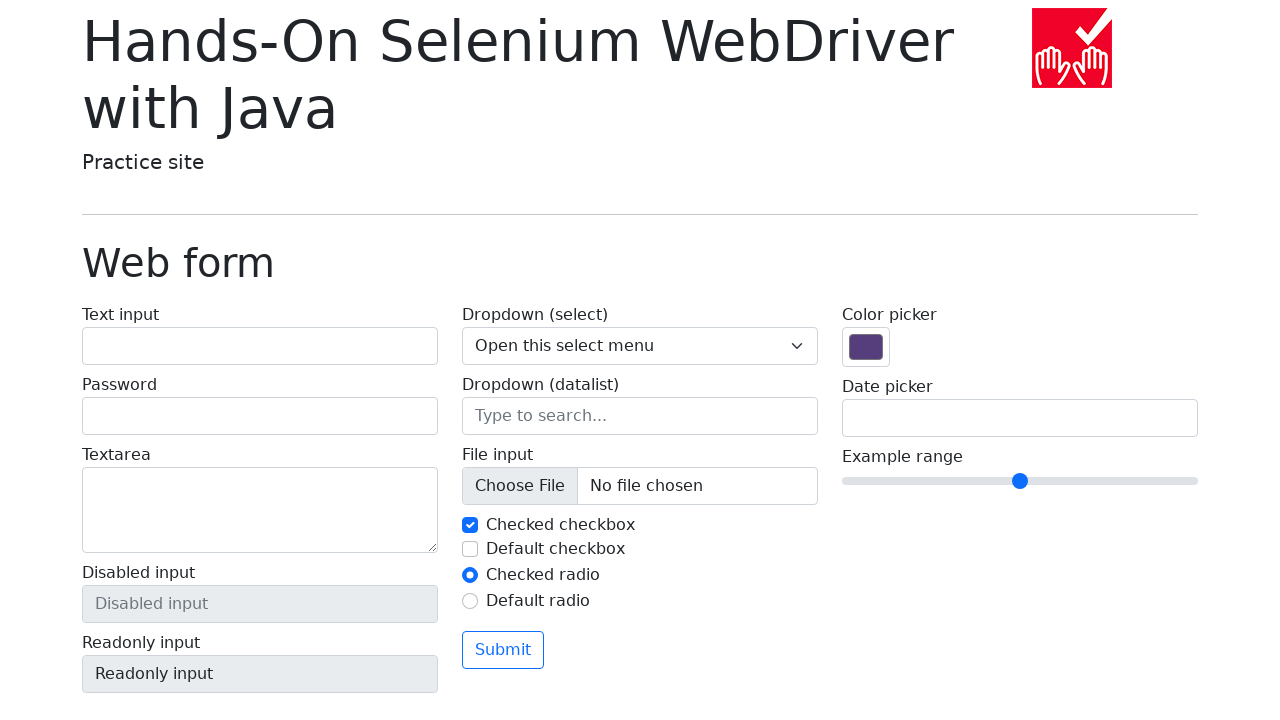

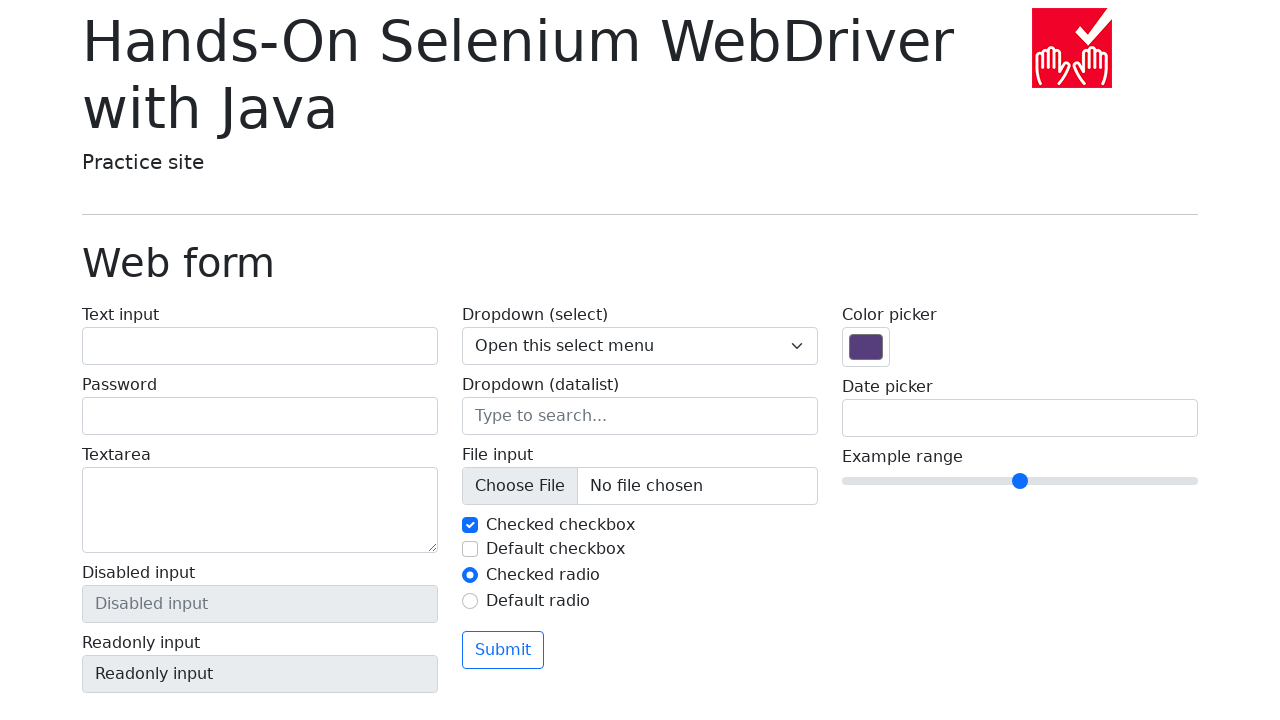